Tests suggestive dropdown functionality by typing a partial search term and selecting a specific option from the autocomplete suggestions

Starting URL: https://rahulshettyacademy.com/AutomationPractice/

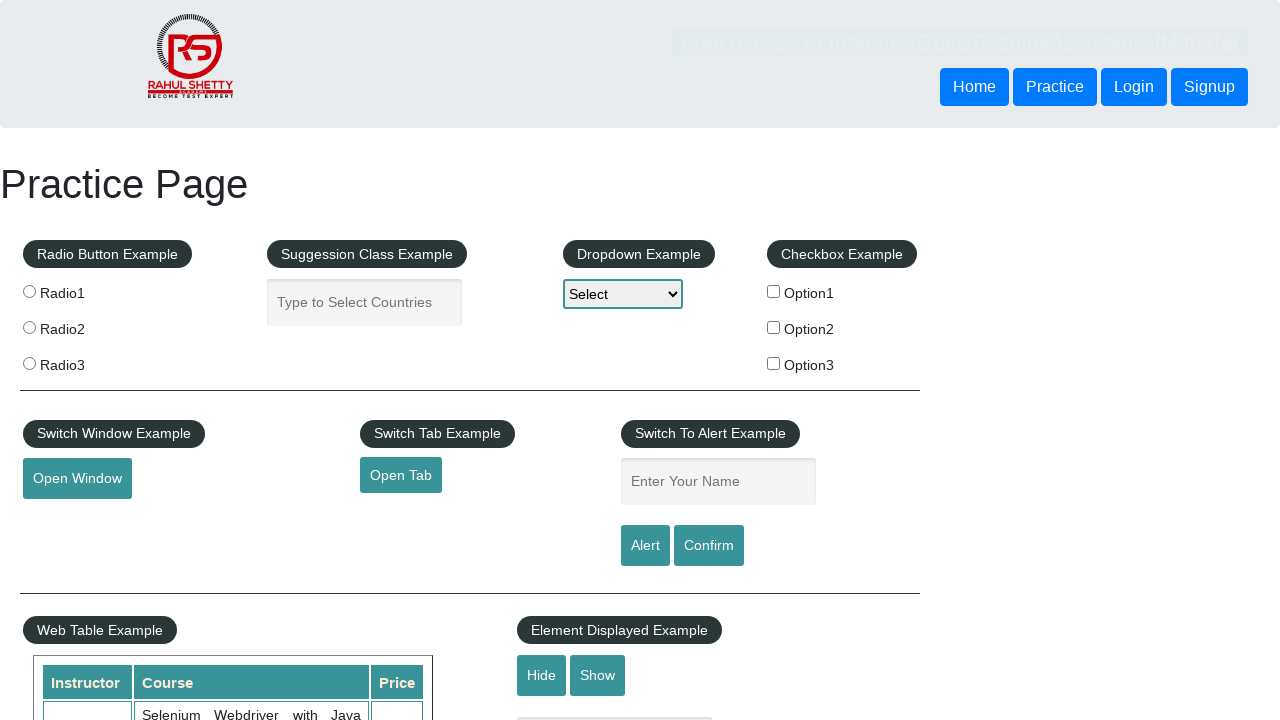

Typed 'uni' in autocomplete search field on #autocomplete
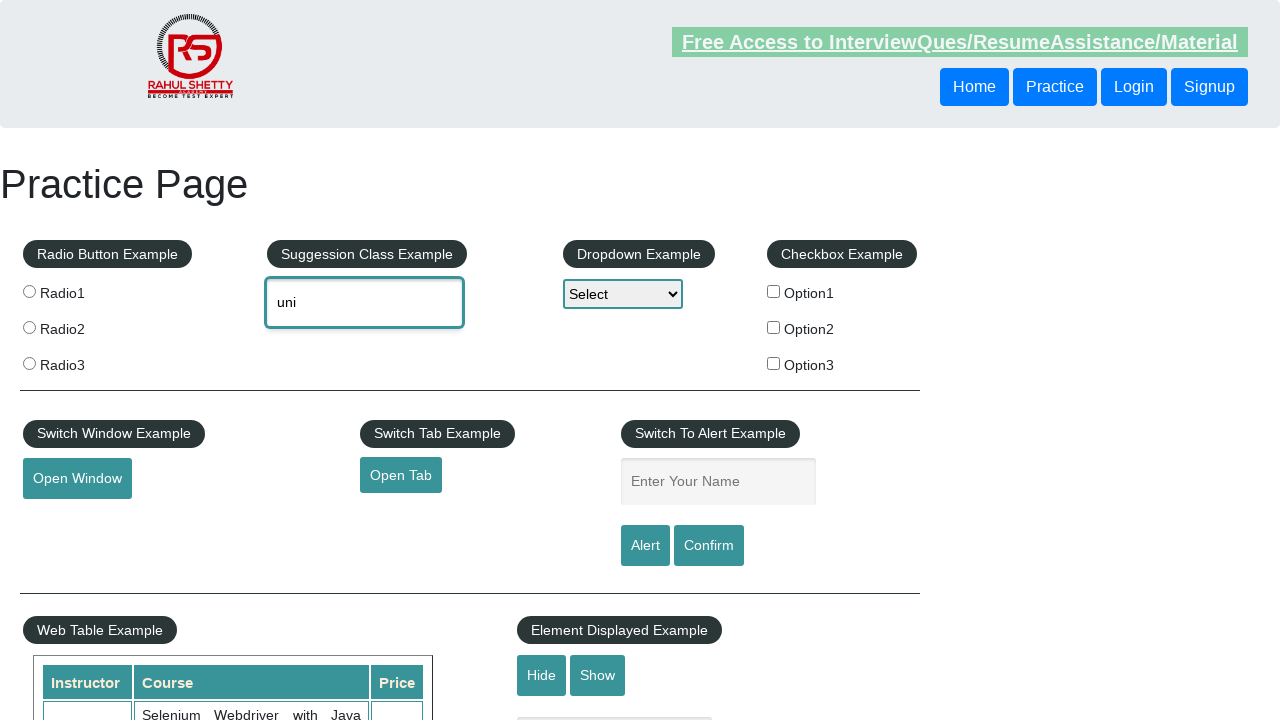

Autocomplete suggestions dropdown appeared
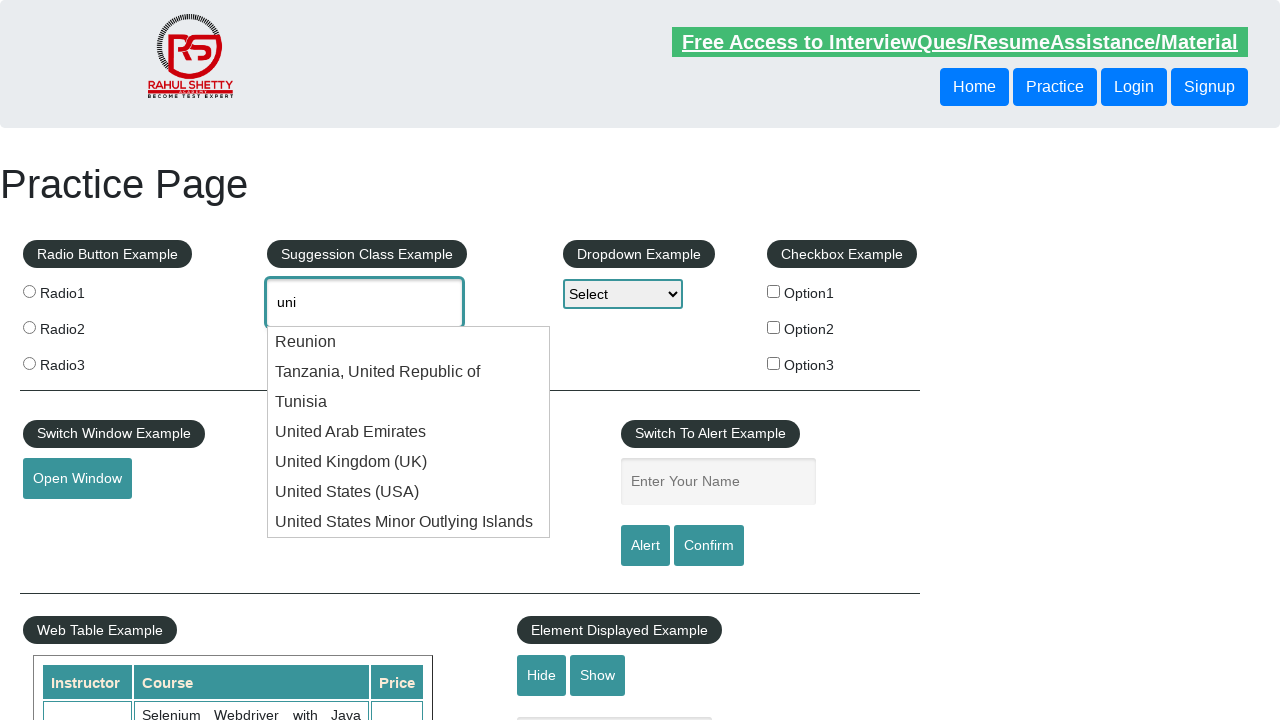

Selected 'United Kingdom (UK)' from suggestive dropdown at (409, 462) on li.ui-menu-item:has-text('United Kingdom (UK)')
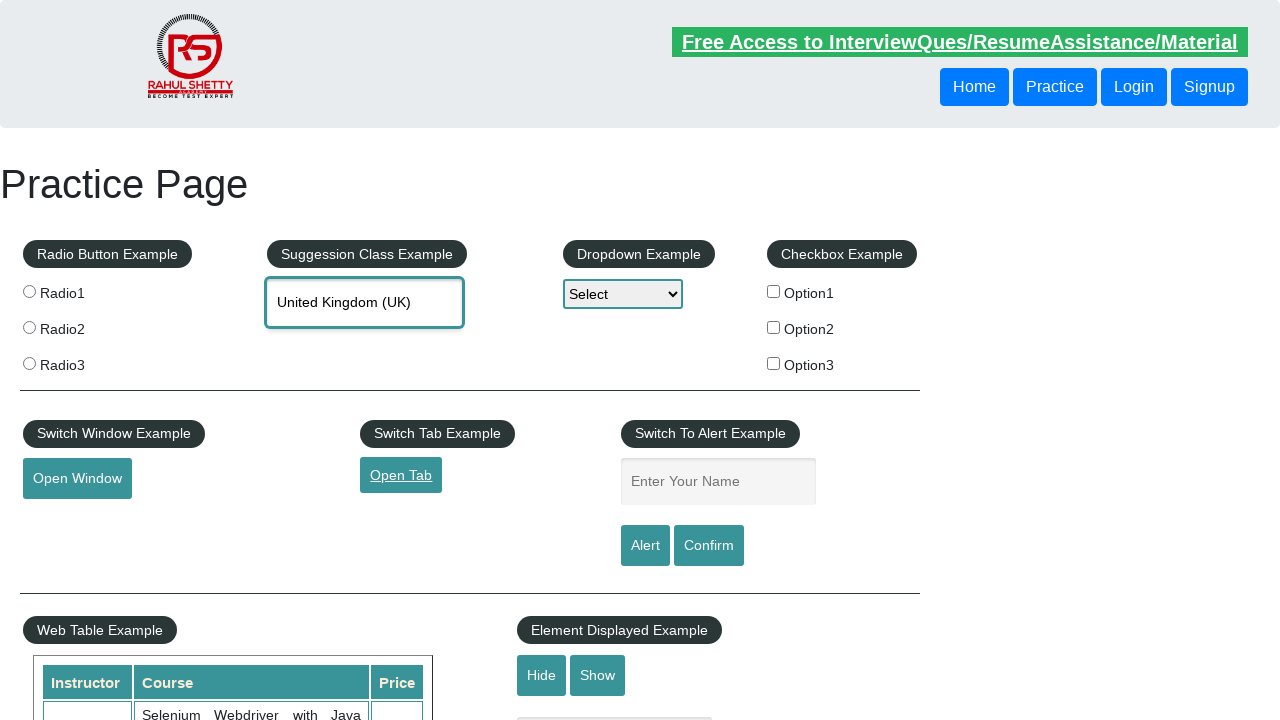

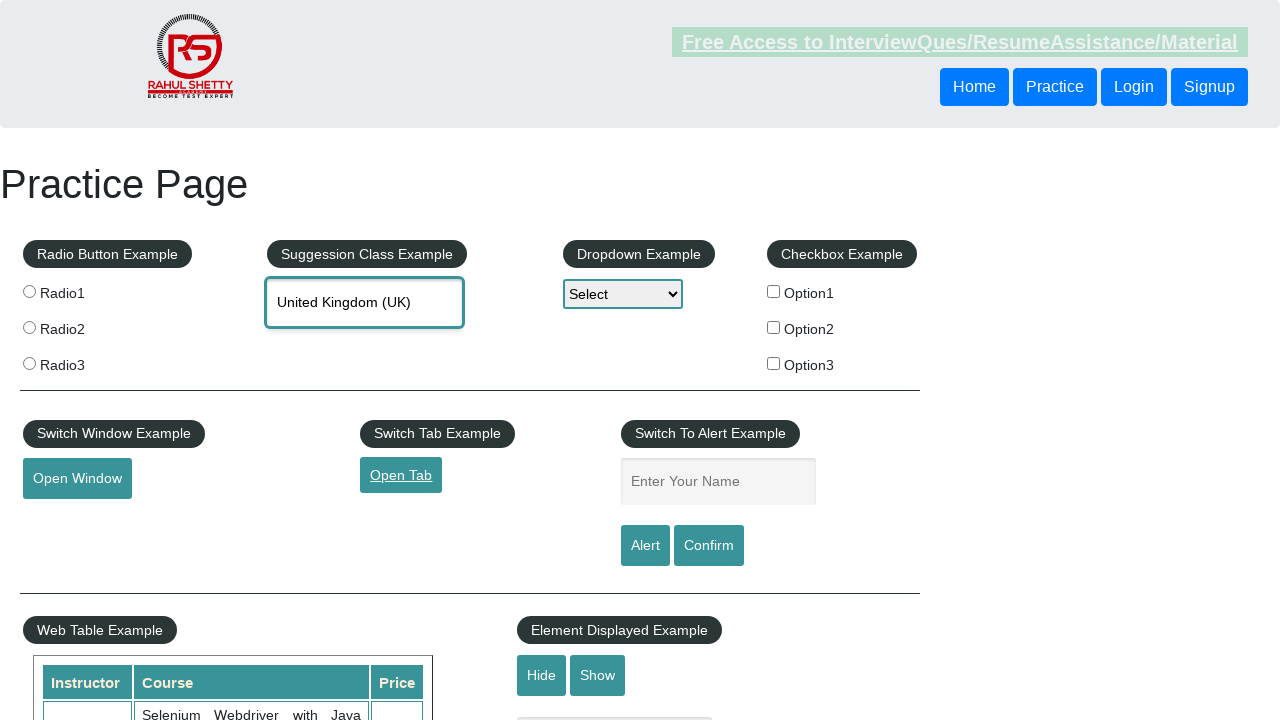